Tests product navigation on DemoBlaze online shop by clicking through to the Laptops category, selecting the Sony Vaio i5 laptop, and verifying the displayed price is $790.

Starting URL: https://www.demoblaze.com/index.html

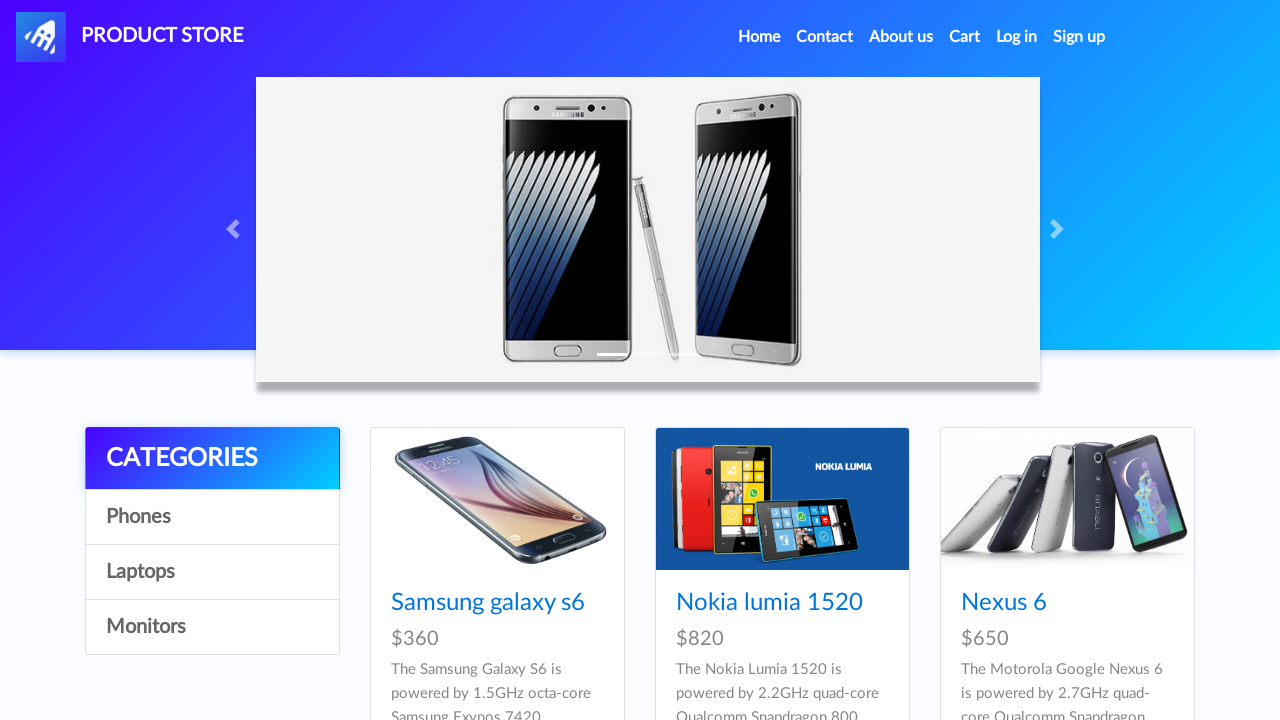

Clicked on Laptops category at (212, 572) on a:has-text('Laptops')
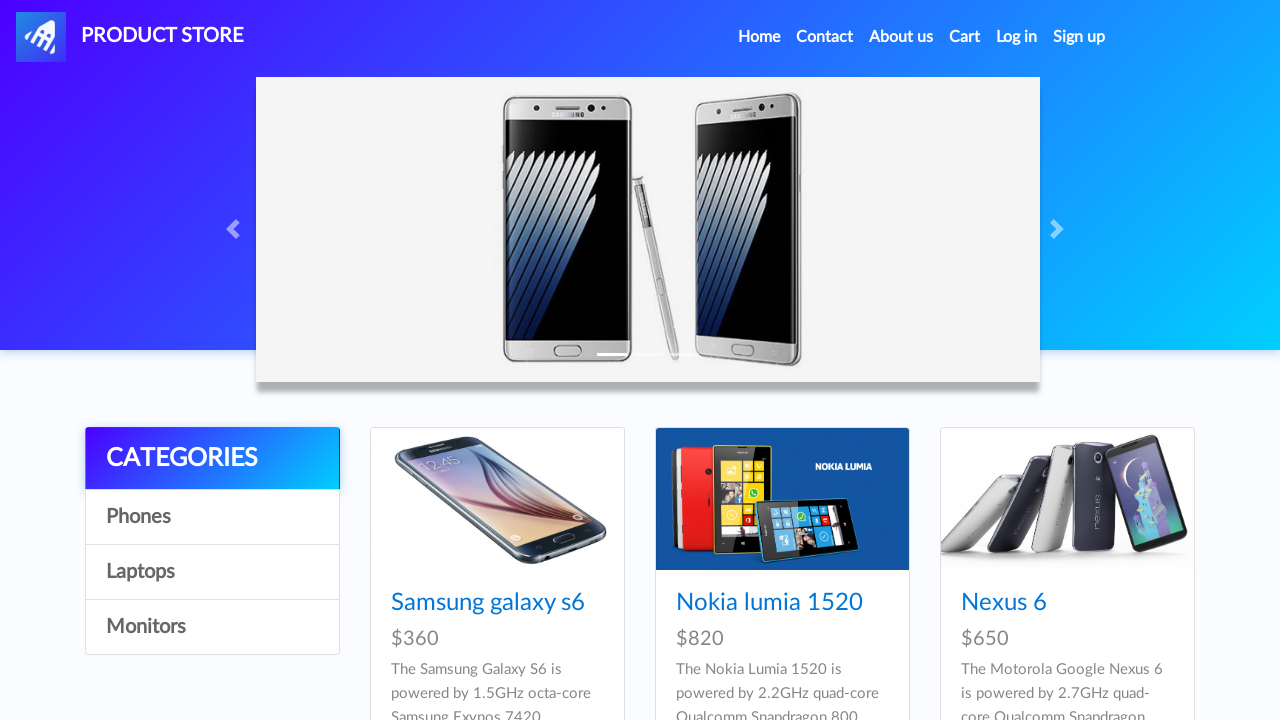

Waited for laptops category to load
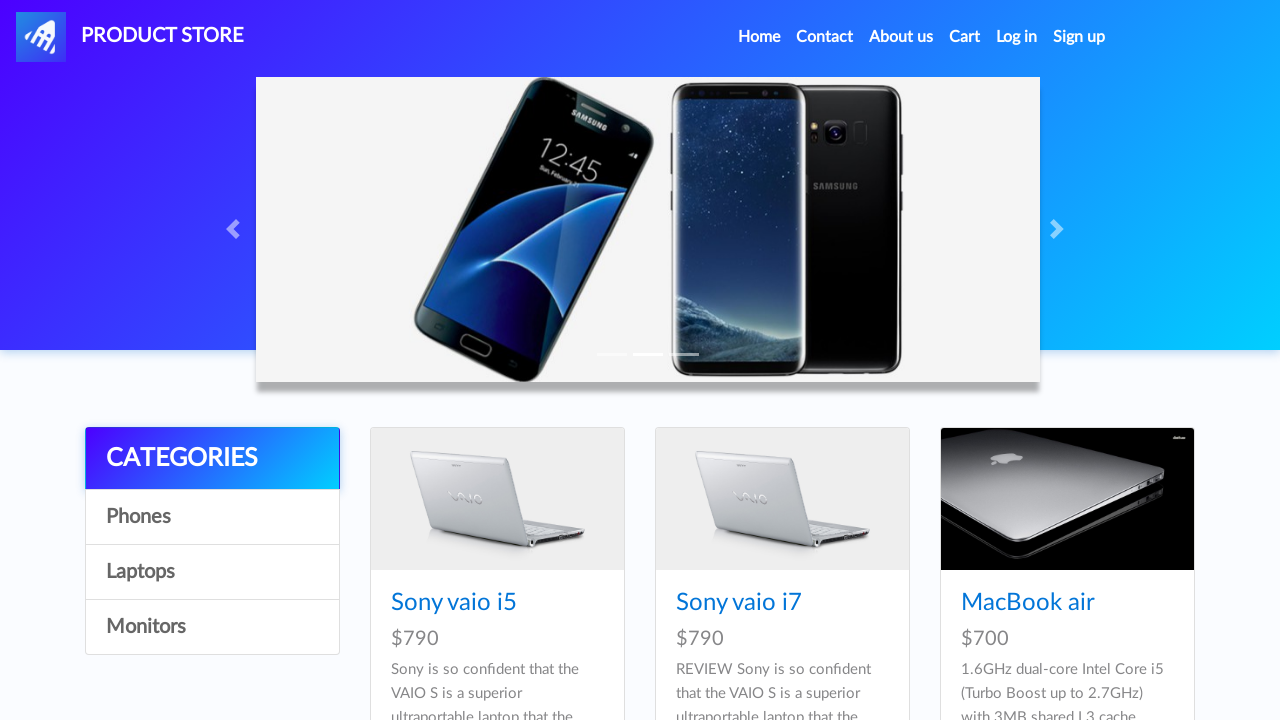

Clicked on Sony vaio i5 laptop product at (454, 603) on a:has-text('Sony vaio i5')
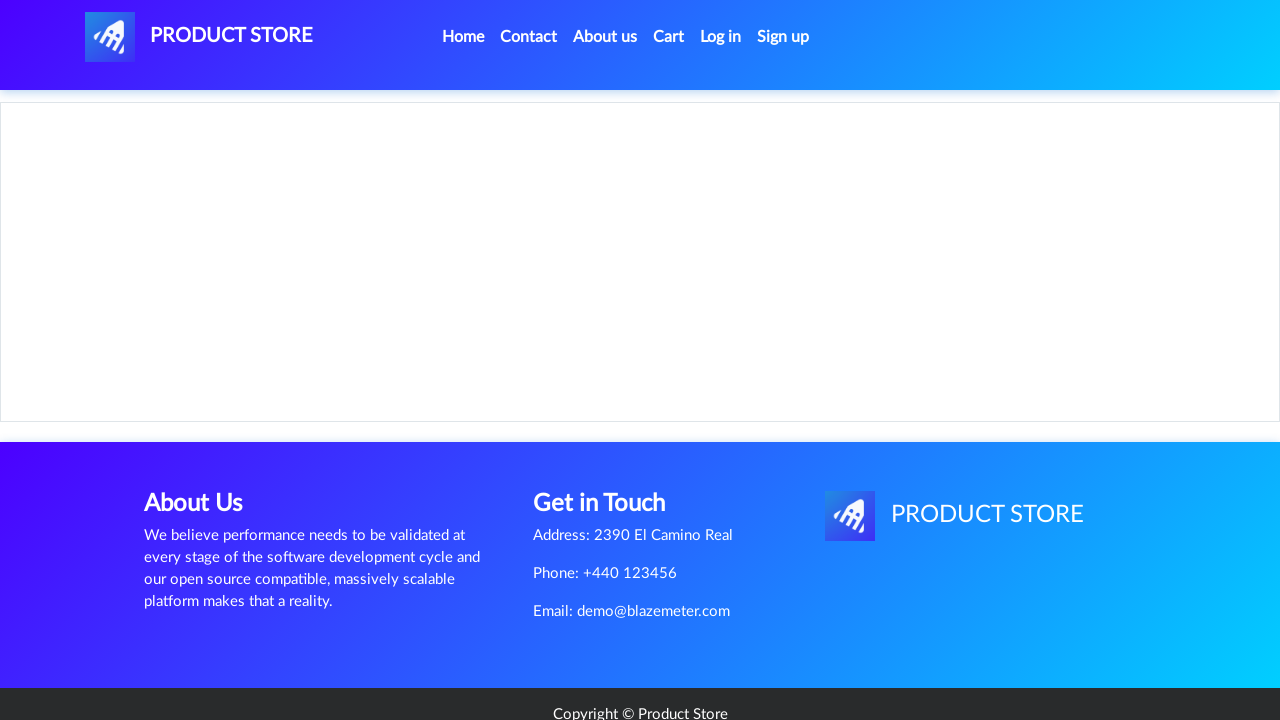

Waited for Sony vaio i5 product page to load
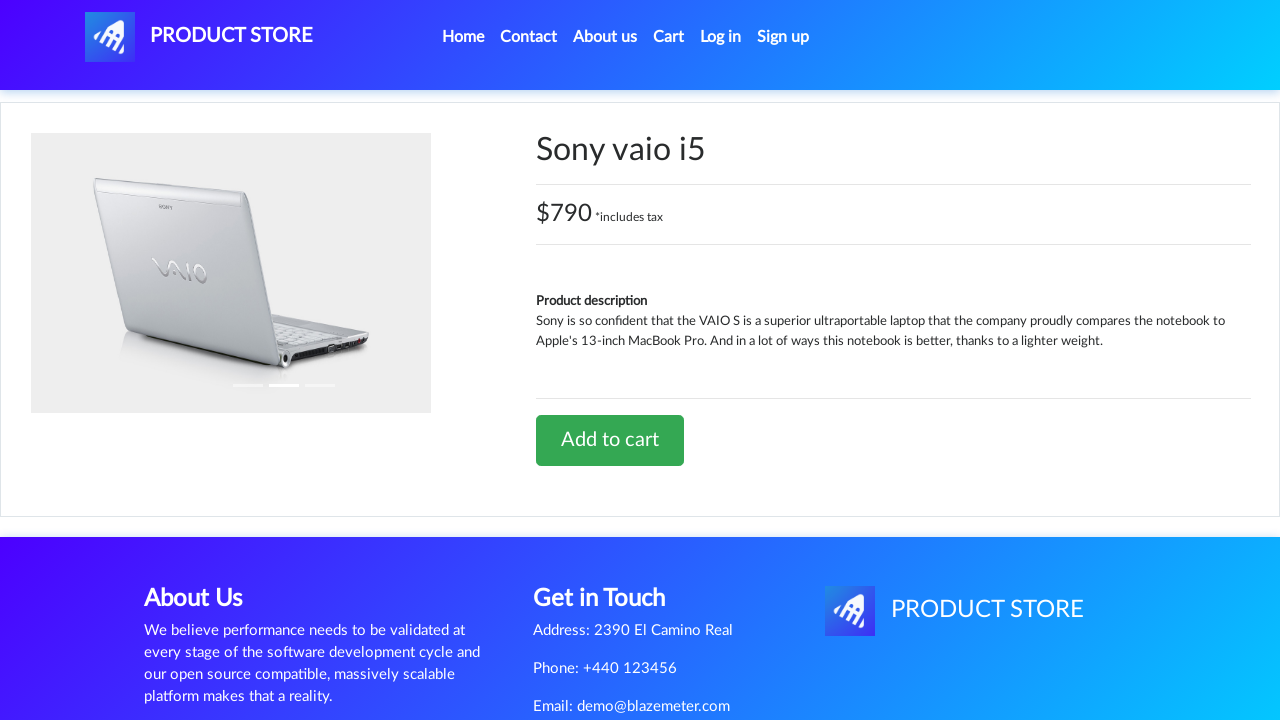

Price element (h3) became visible
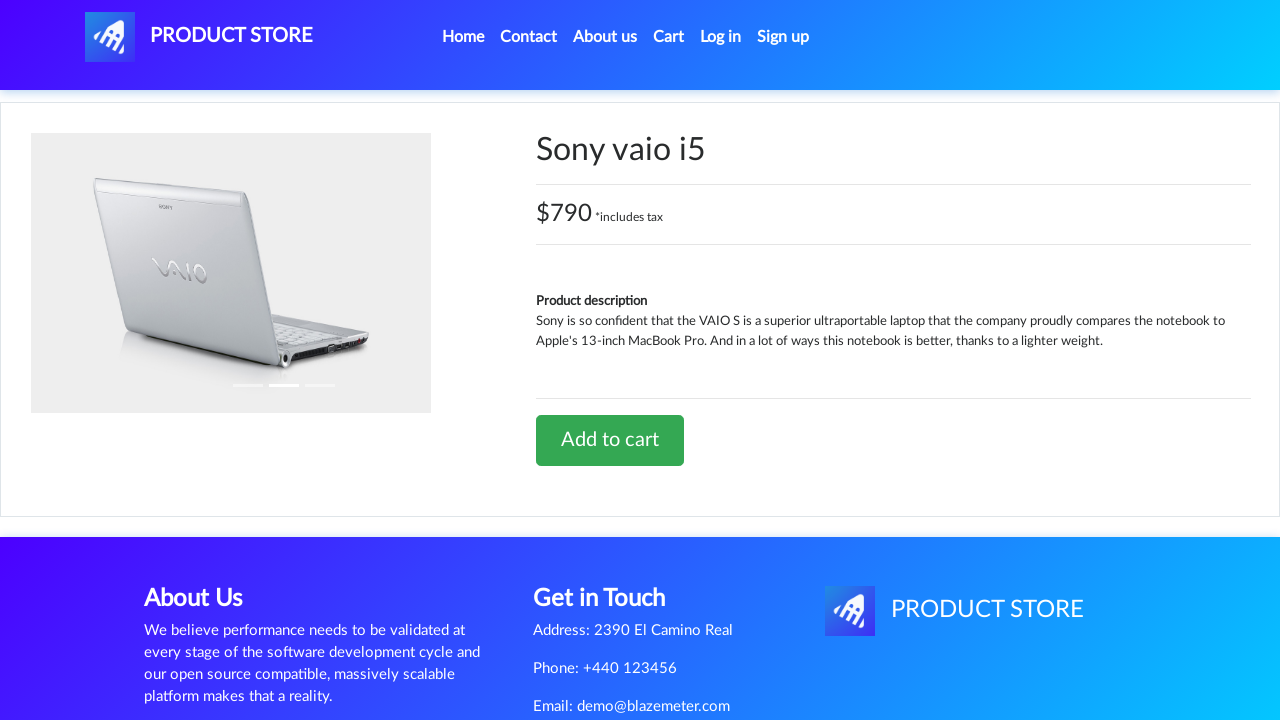

Retrieved price text: $790 *includes tax
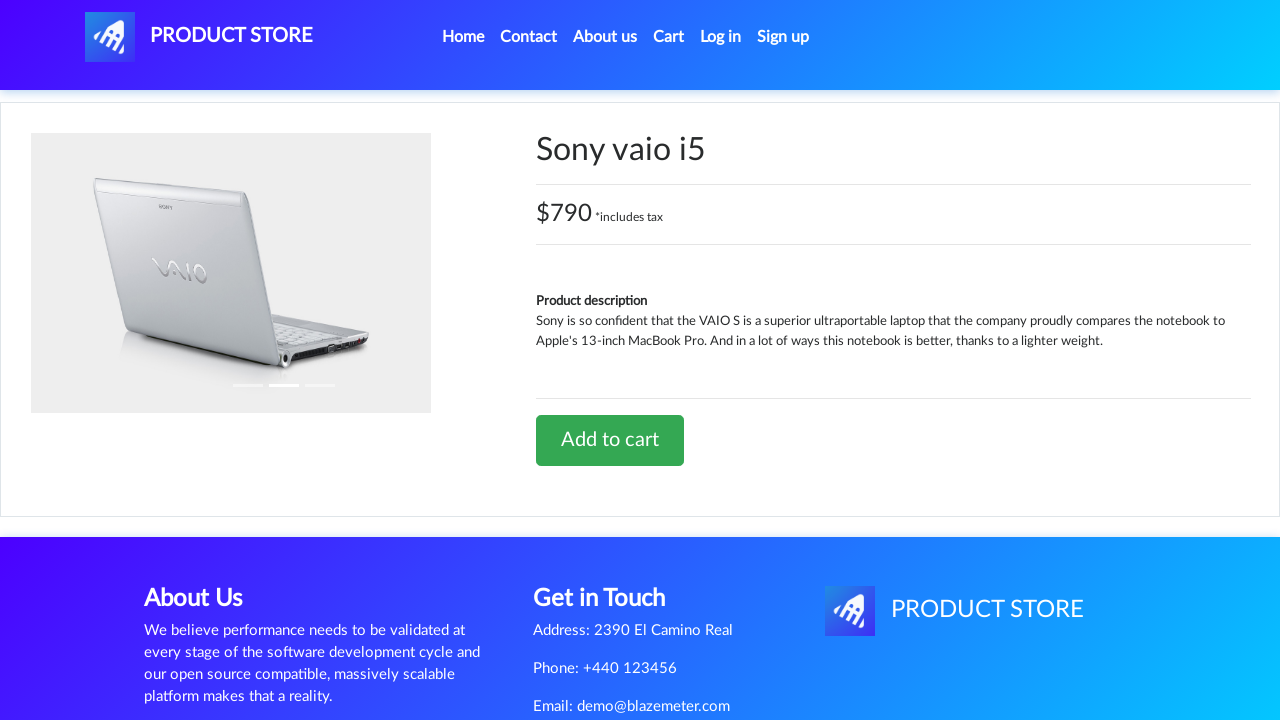

Verified price is $790 - assertion passed
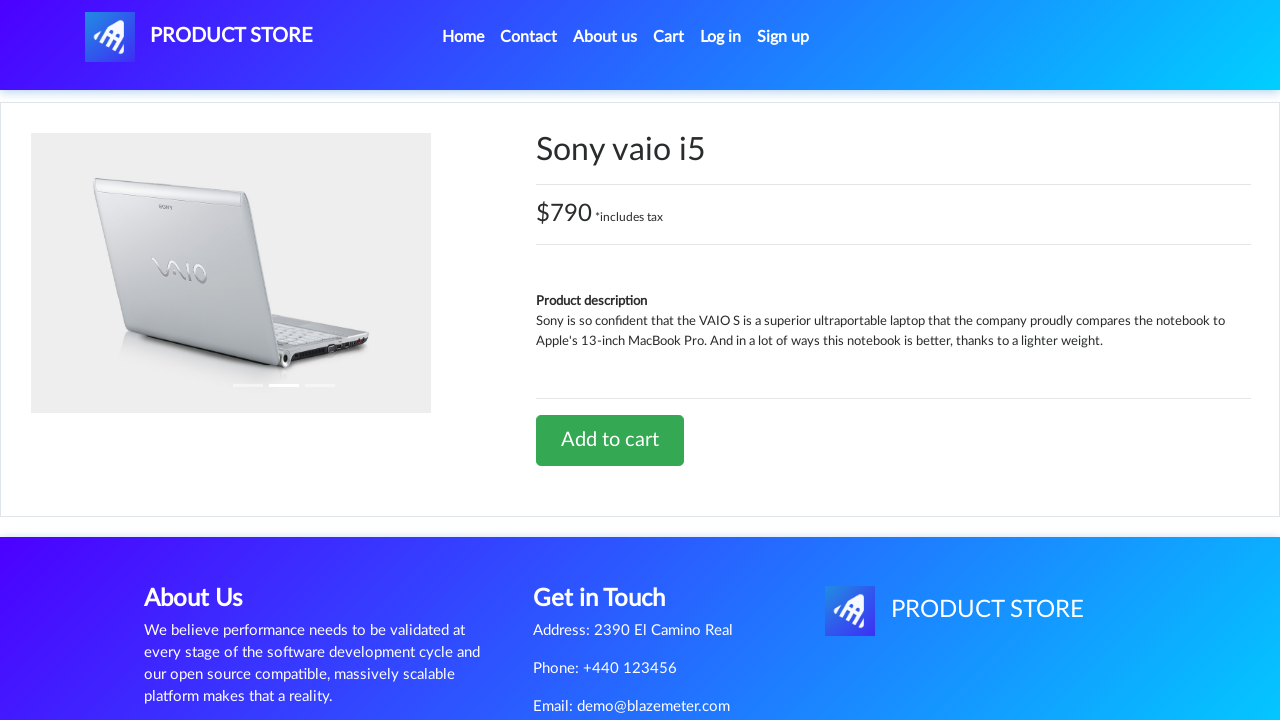

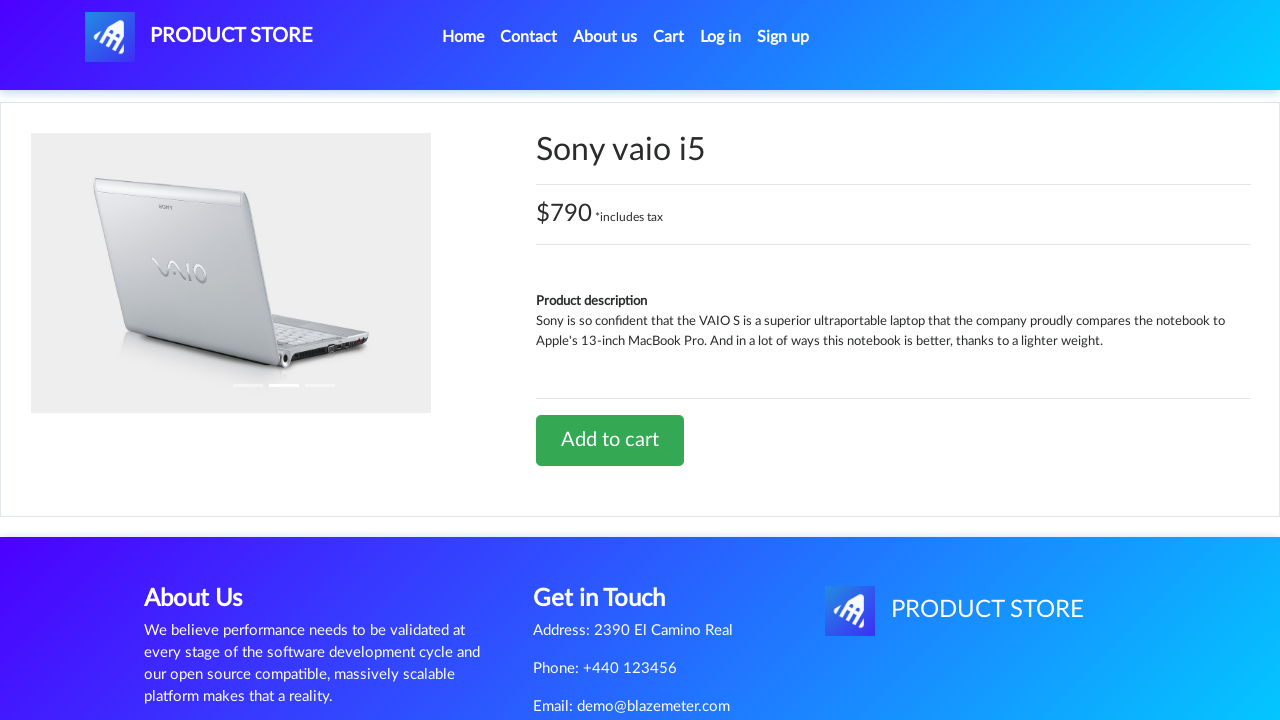